Tests the download functionality by navigating to the Upload and Download page and clicking the download button.

Starting URL: https://demoqa.com/elements

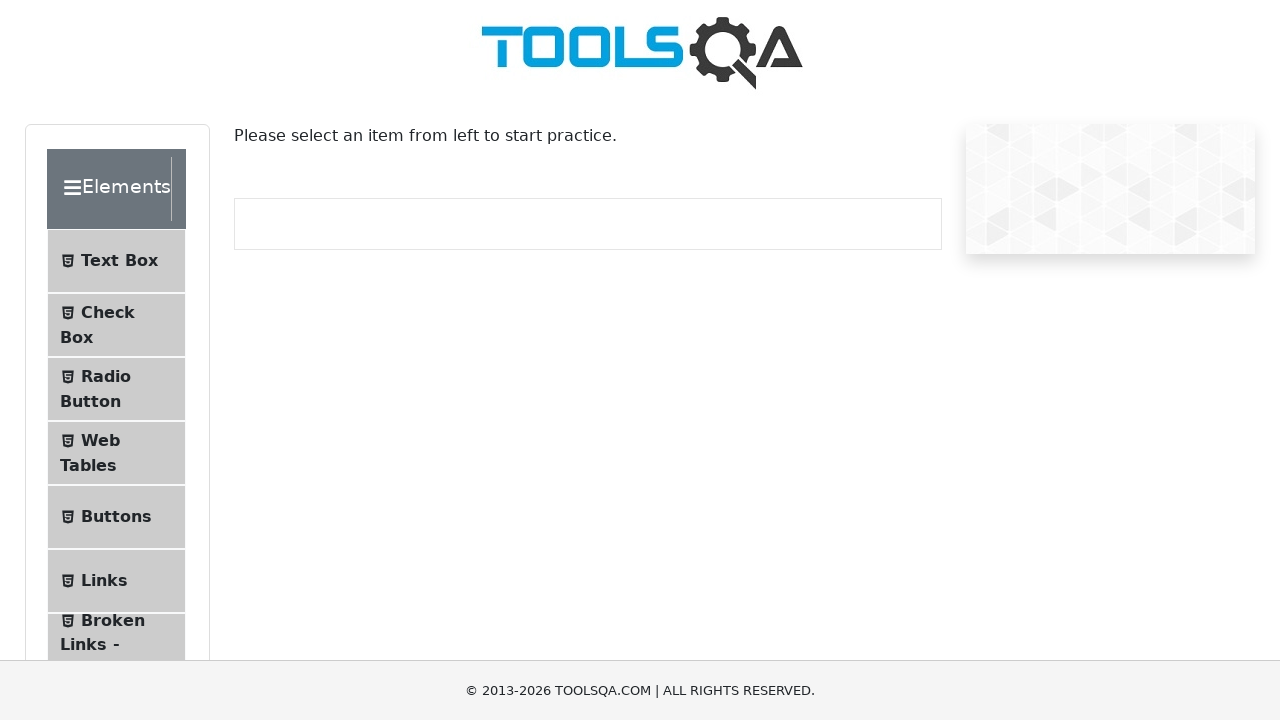

Clicked on Upload and Download option at (112, 335) on xpath=//span[contains(text(), 'Upload and Download')]
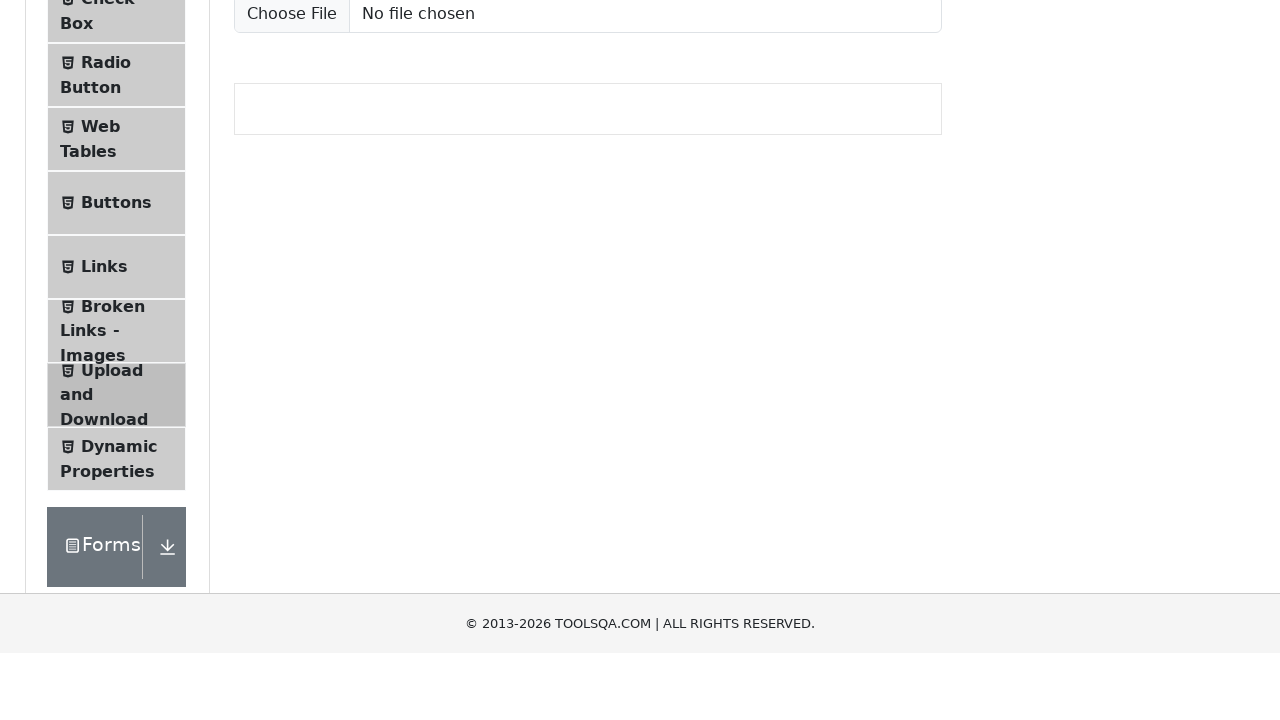

Clicked download button at (286, 219) on #downloadButton
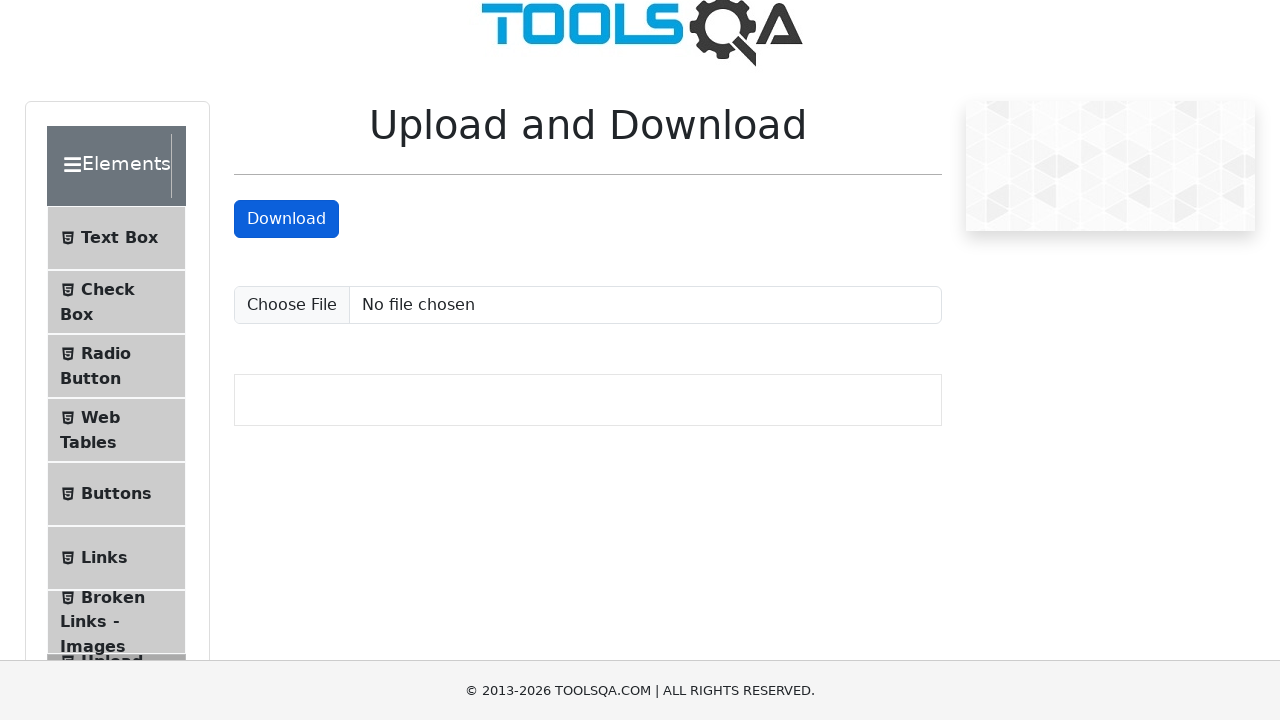

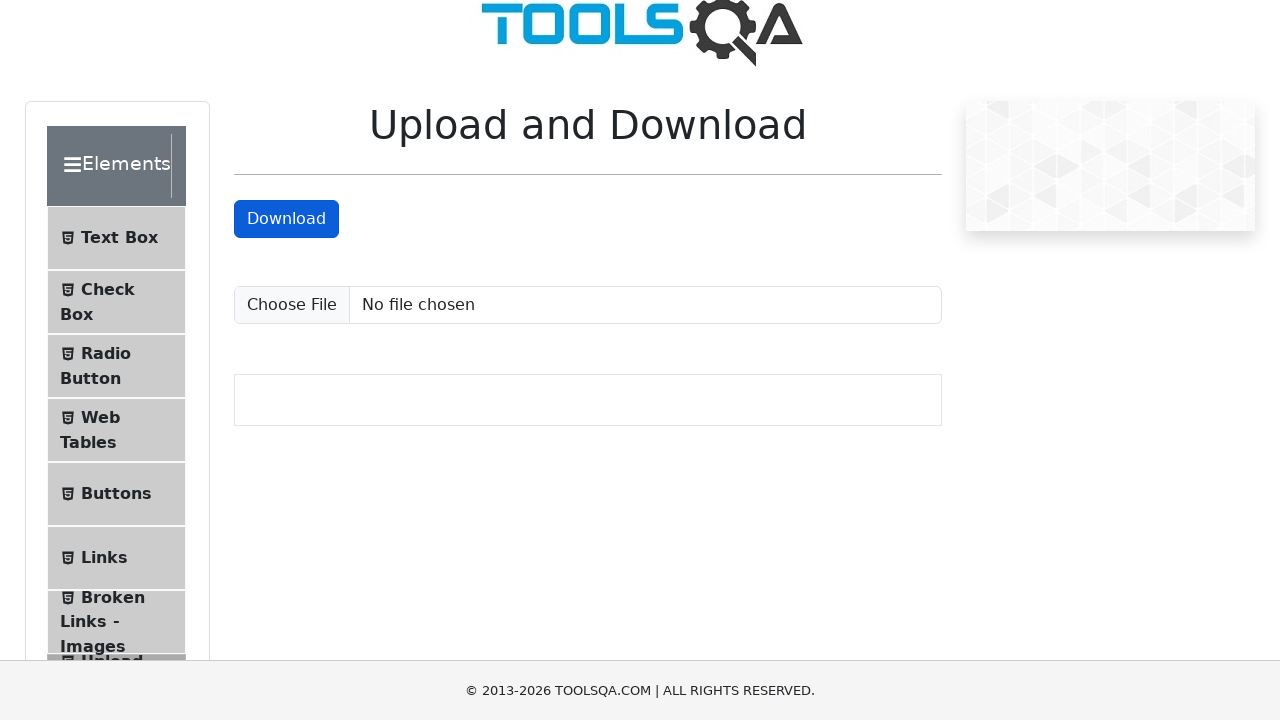